Tests a calculator web application by entering two numbers and clicking calculate to get the result

Starting URL: https://testpages.herokuapp.com/styled/calculator

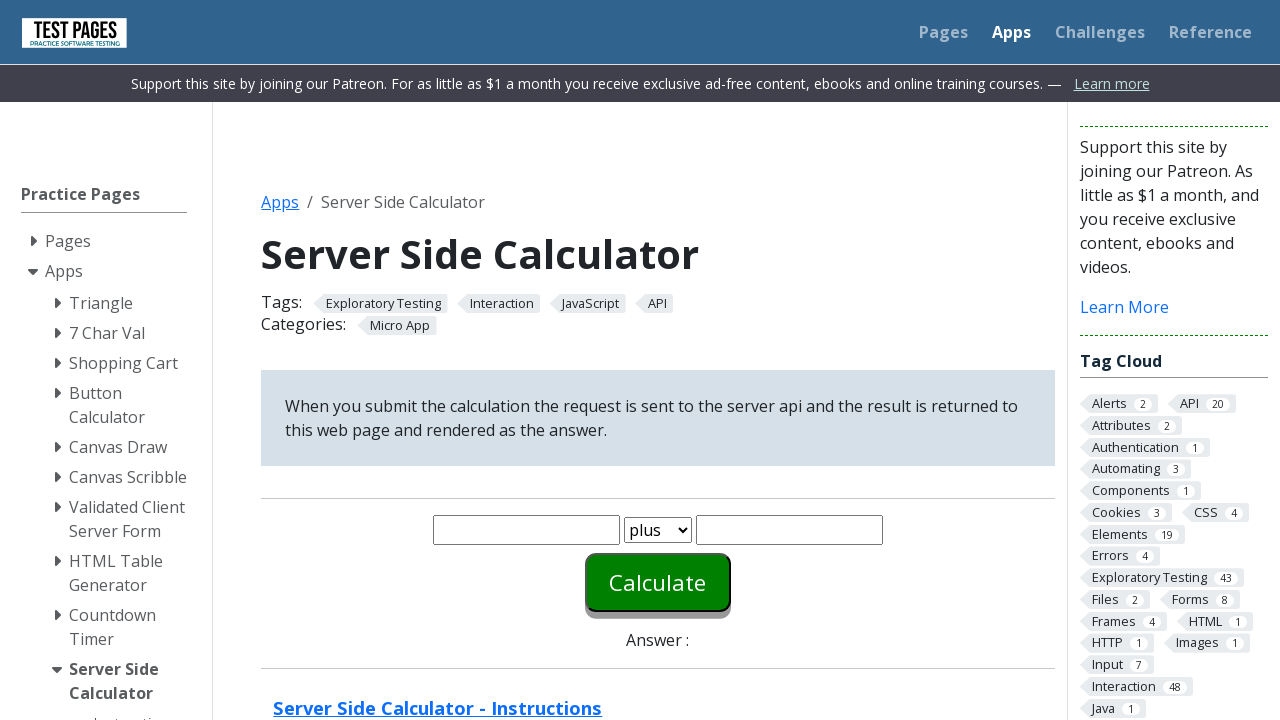

Entered first number '30' in number1 field on #number1
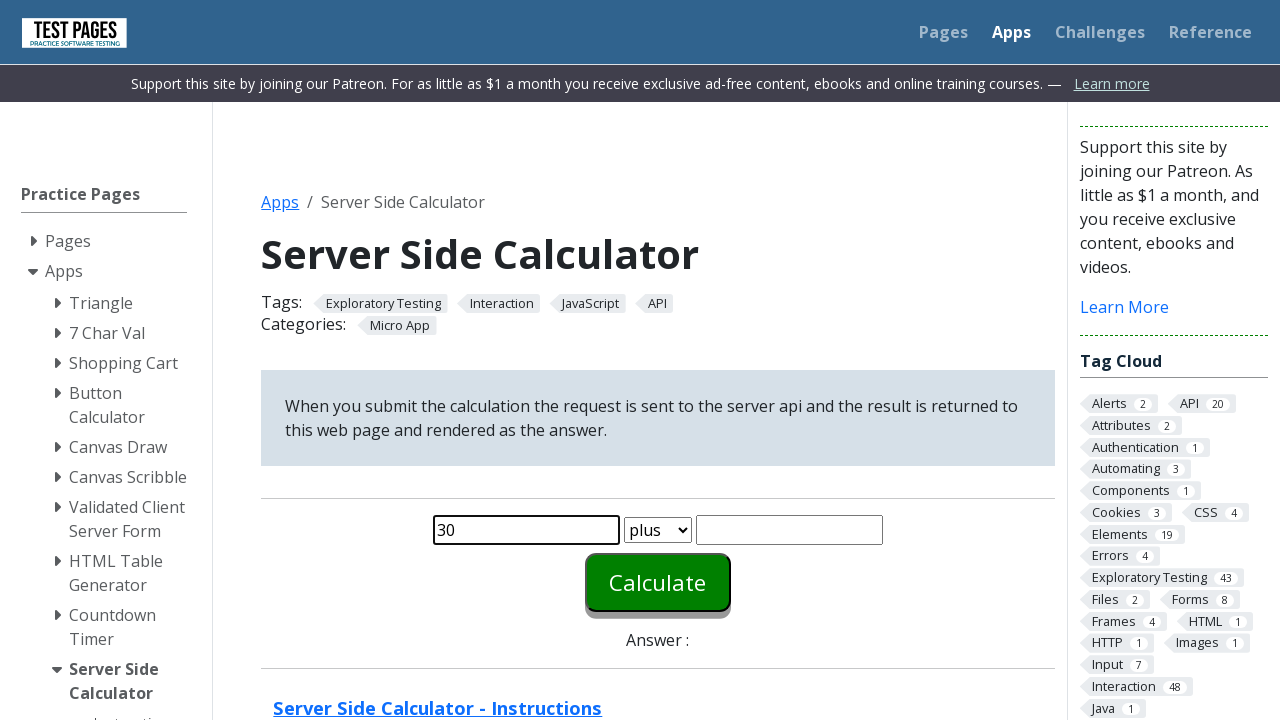

Entered second number '15' in number2 field on #number2
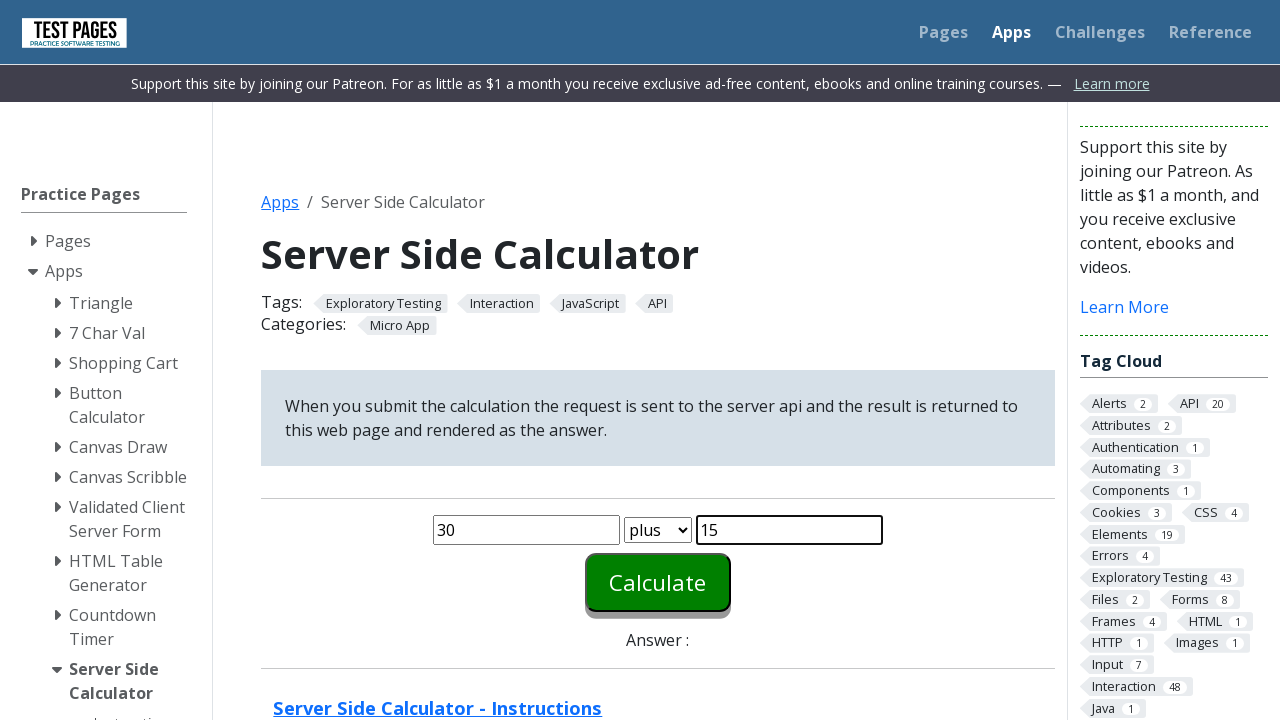

Clicked calculate button to compute result at (658, 582) on #calculate
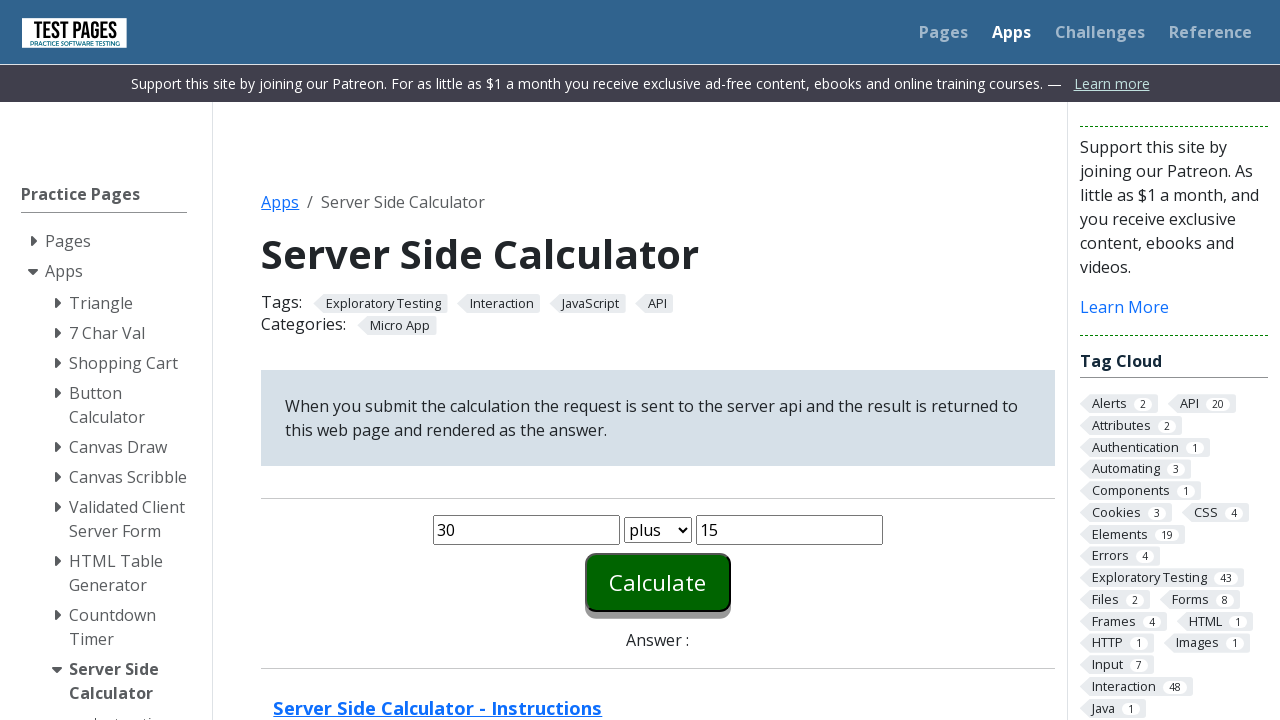

Answer field loaded with calculation result
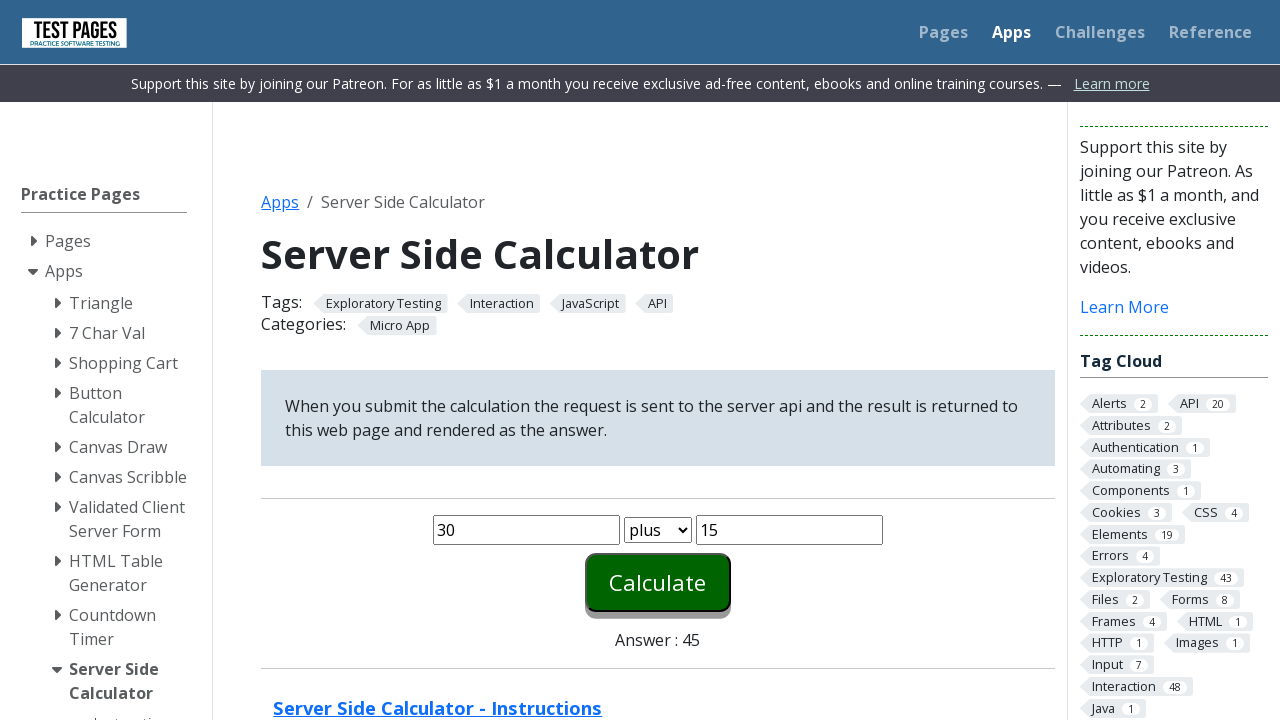

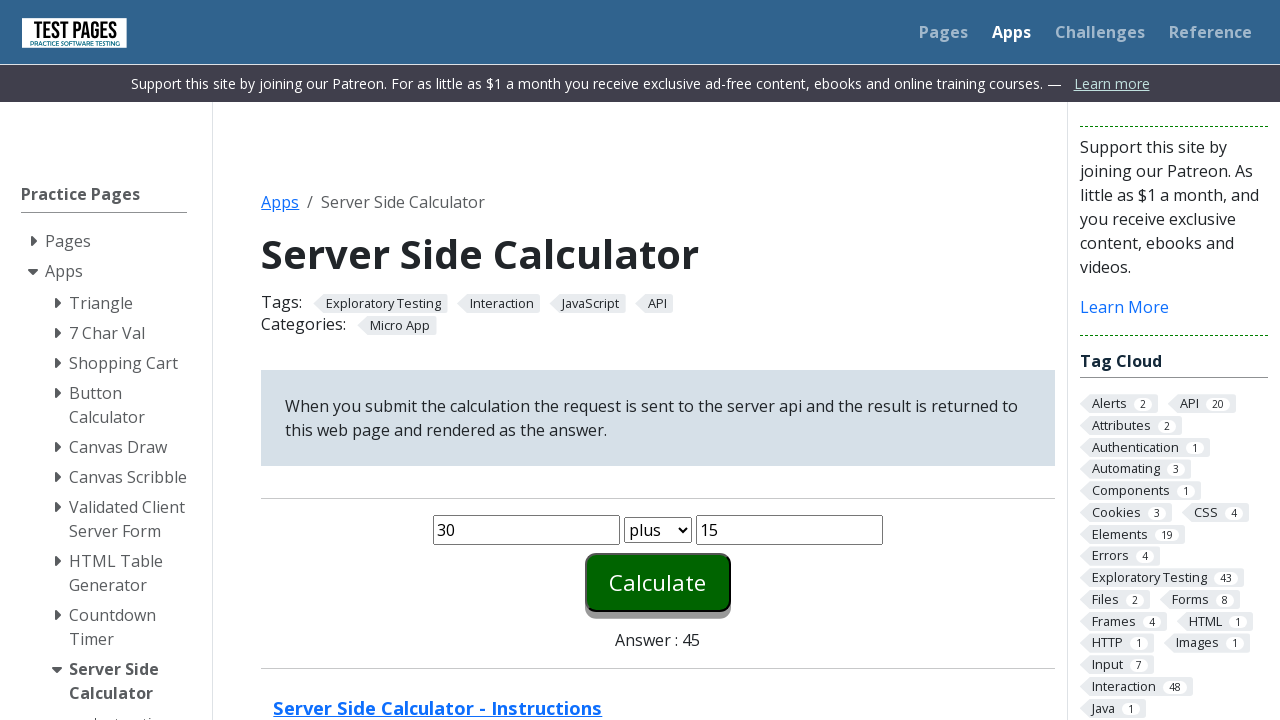